Tests the text-box form by filling in all fields (Full Name, Email, Current Address, Permanent Address), submitting the form, and verifying that the entered name and email appear correctly in the output.

Starting URL: https://demoqa.com/text-box

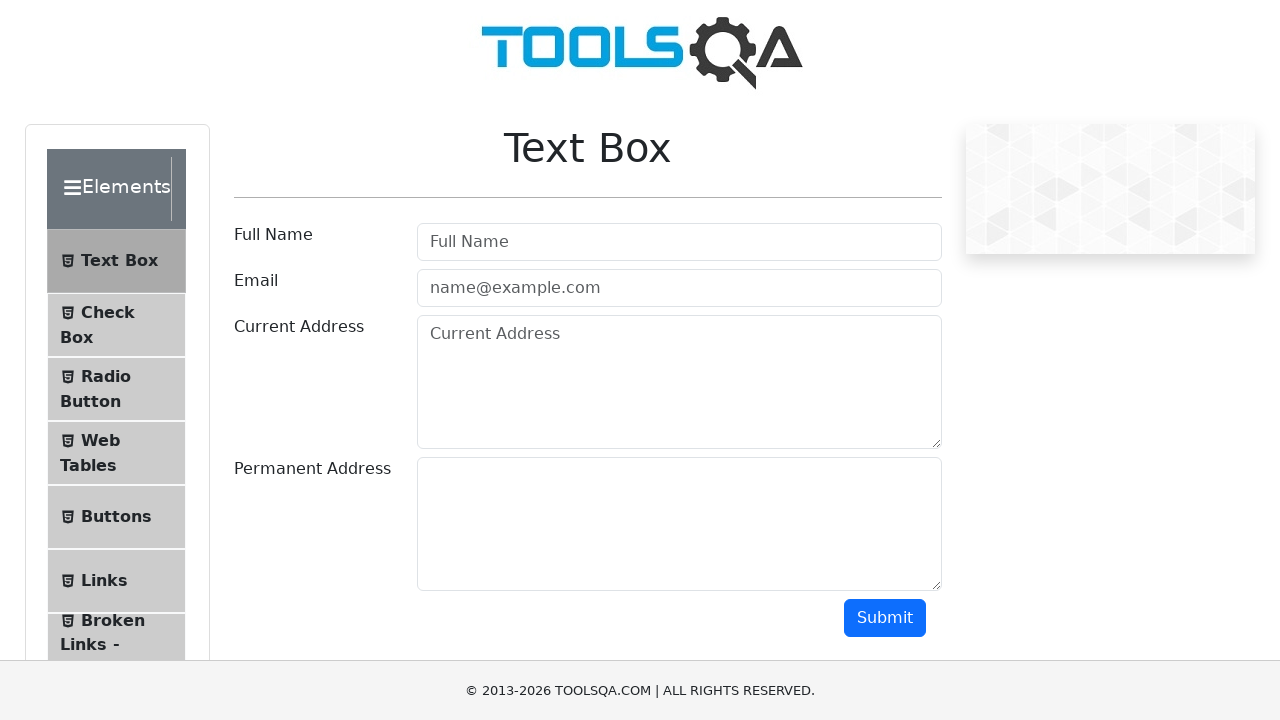

Filled Full Name field with 'Carlos Martinez' on #userName
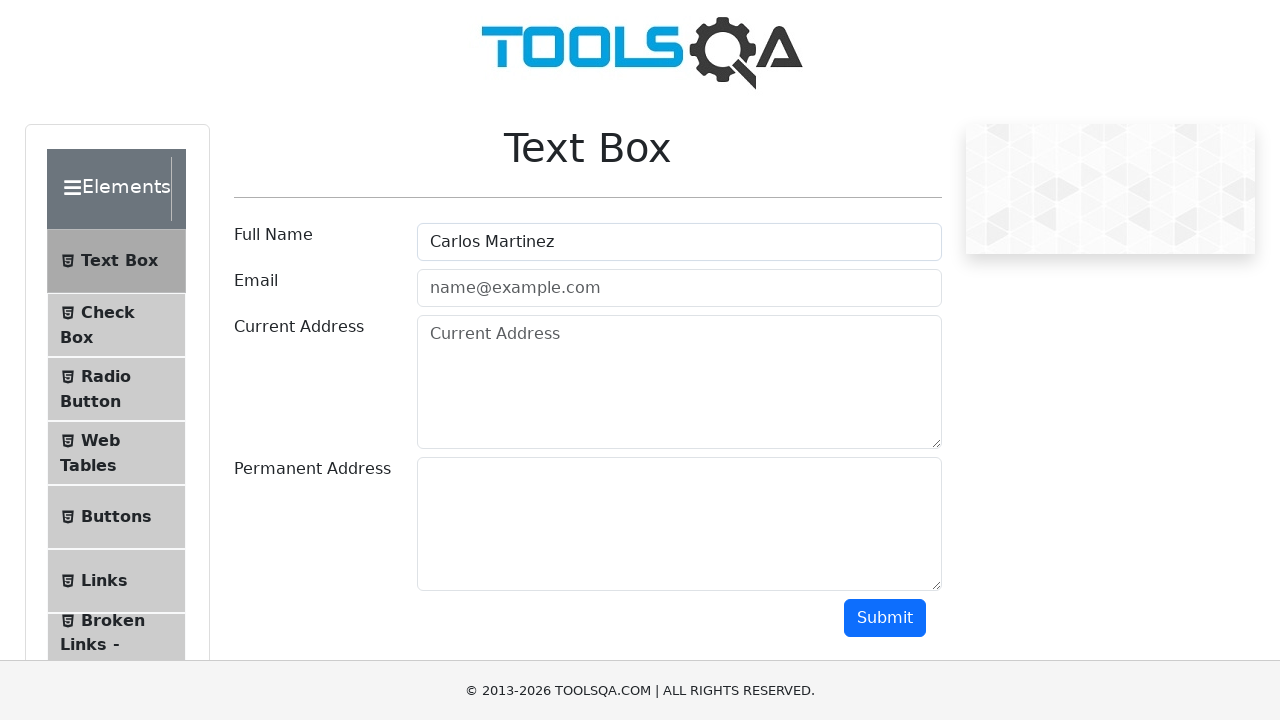

Filled Email field with 'carlos.martinez@testmail.com' on #userEmail
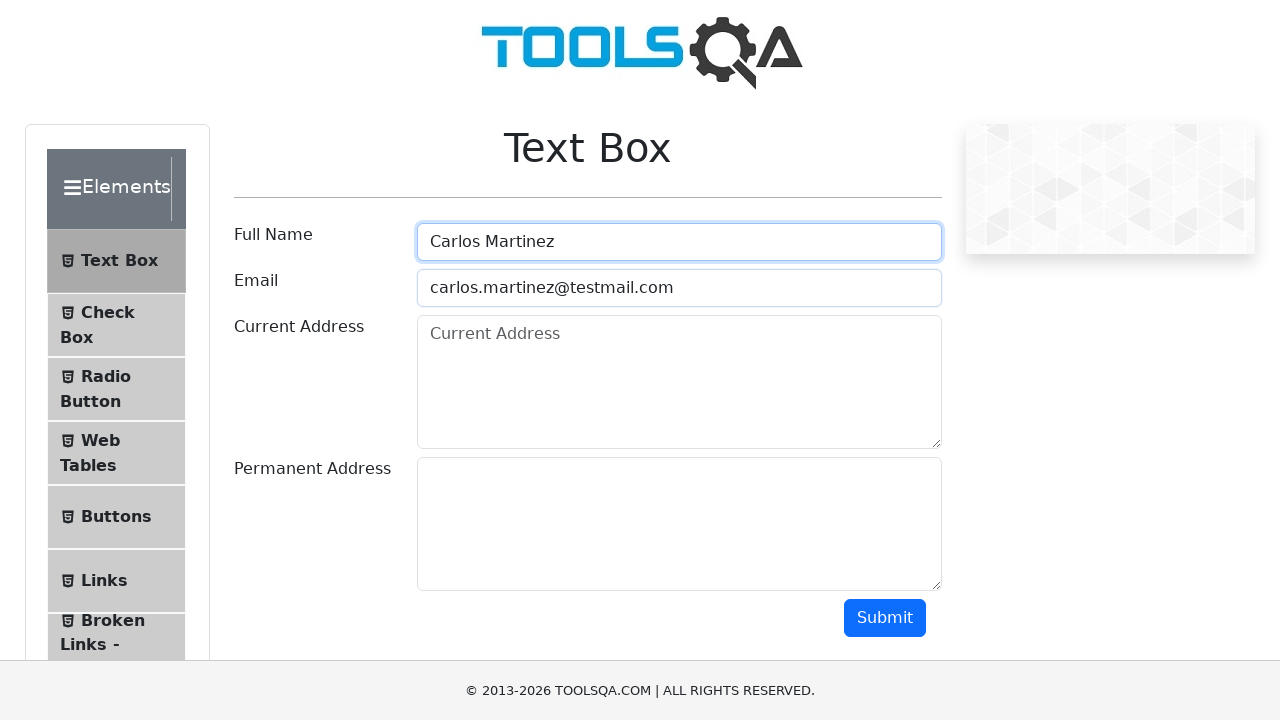

Filled Current Address field with '123 Main Street, Apartment 4B, New York' on #currentAddress
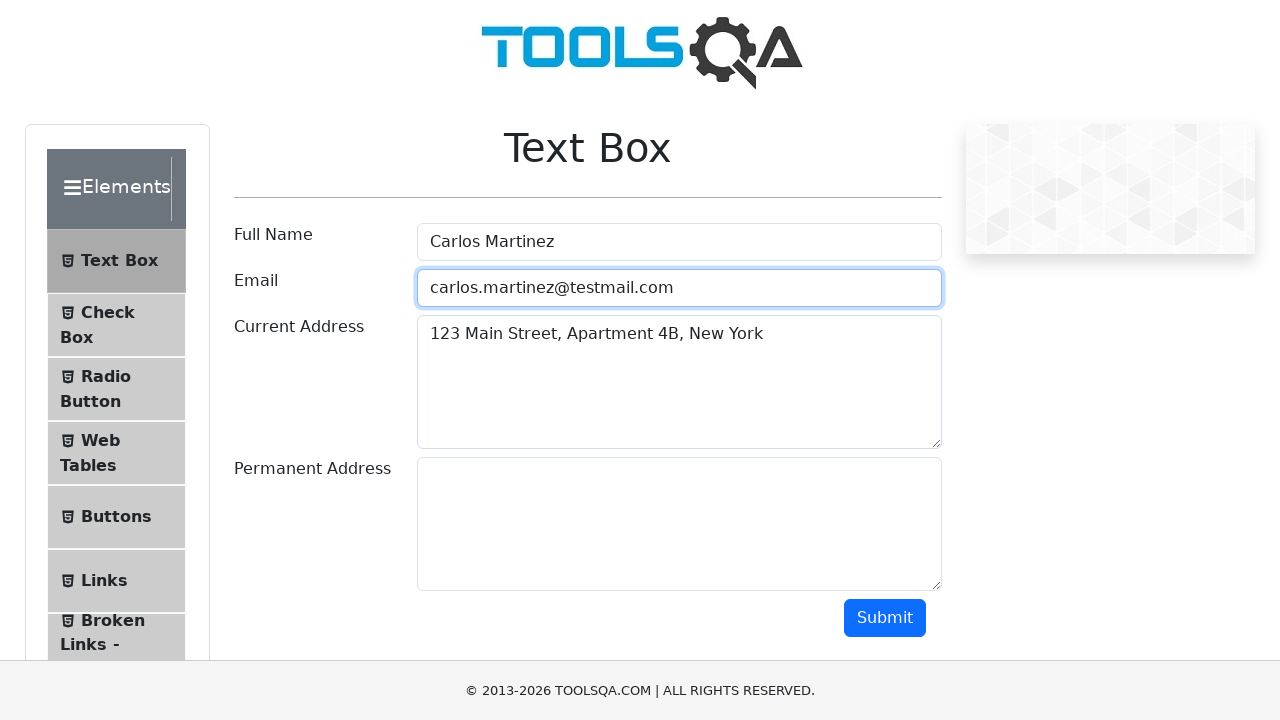

Filled Permanent Address field with '456 Oak Avenue, Los Angeles, CA 90001' on #permanentAddress
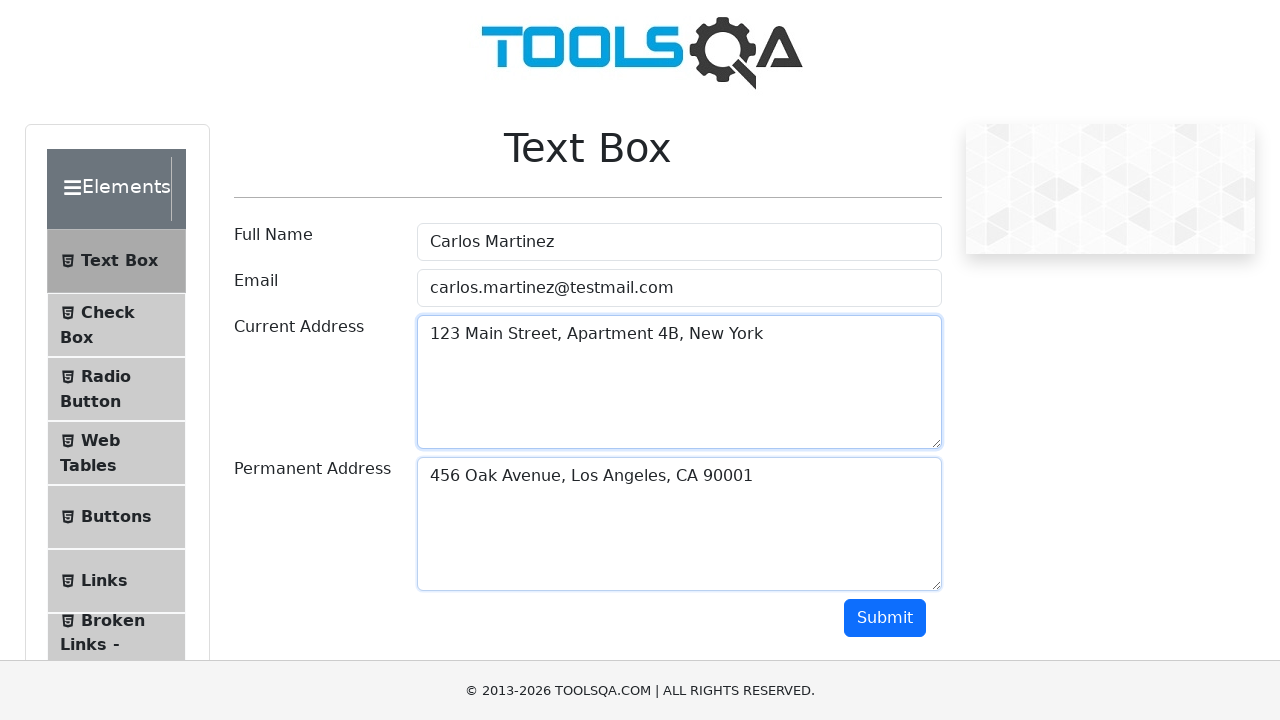

Clicked Submit button to submit the form at (885, 618) on #submit
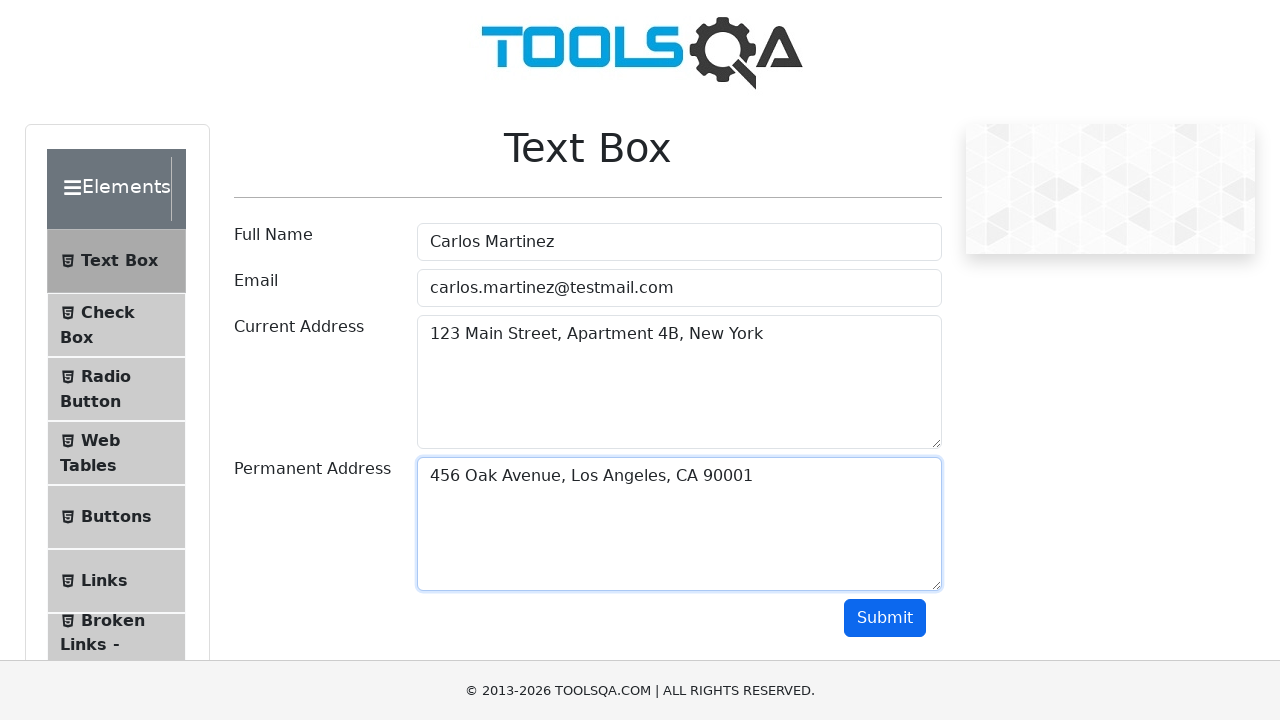

Output section appeared after form submission
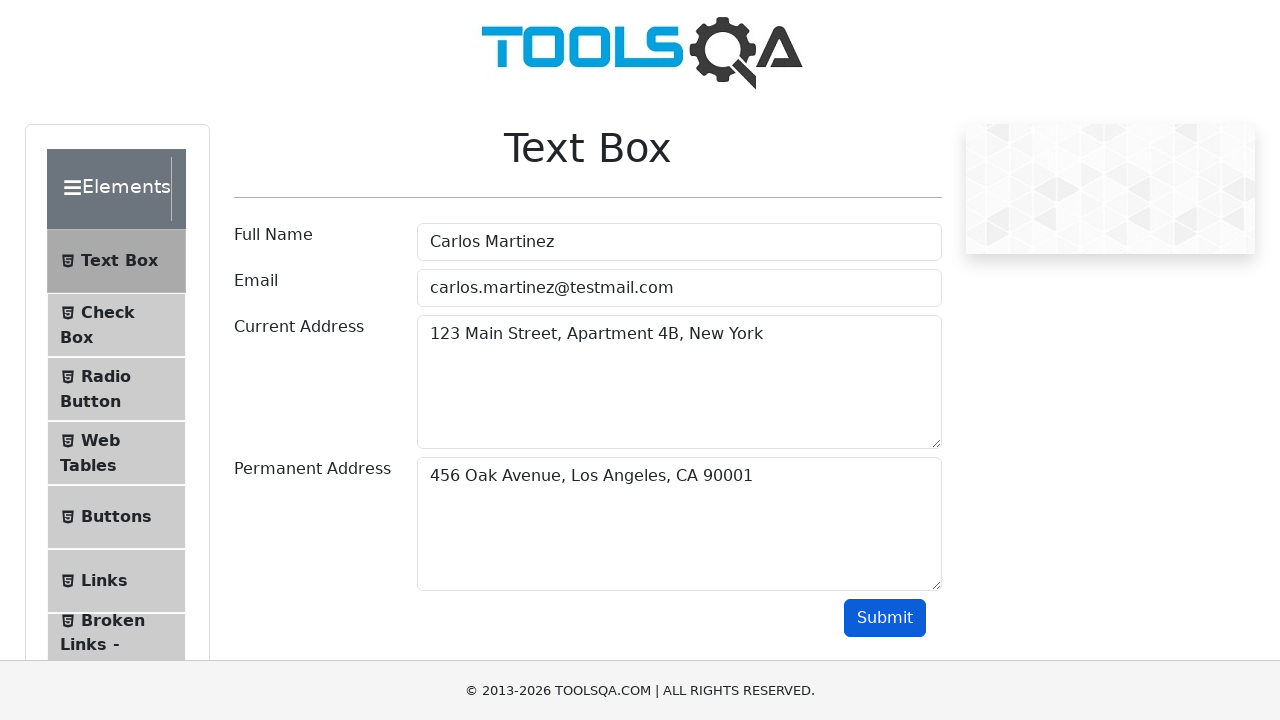

Verified that 'Carlos Martinez' appears correctly in the name output
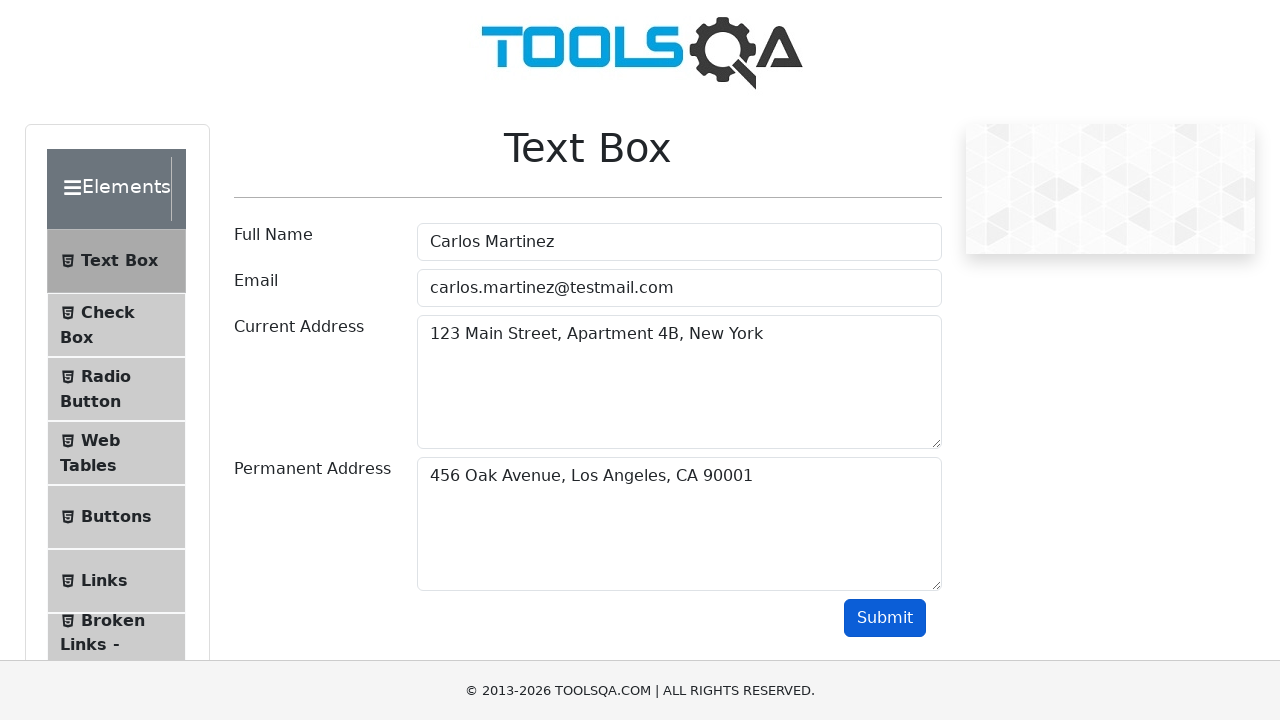

Verified that 'carlos.martinez@testmail.com' appears correctly in the email output
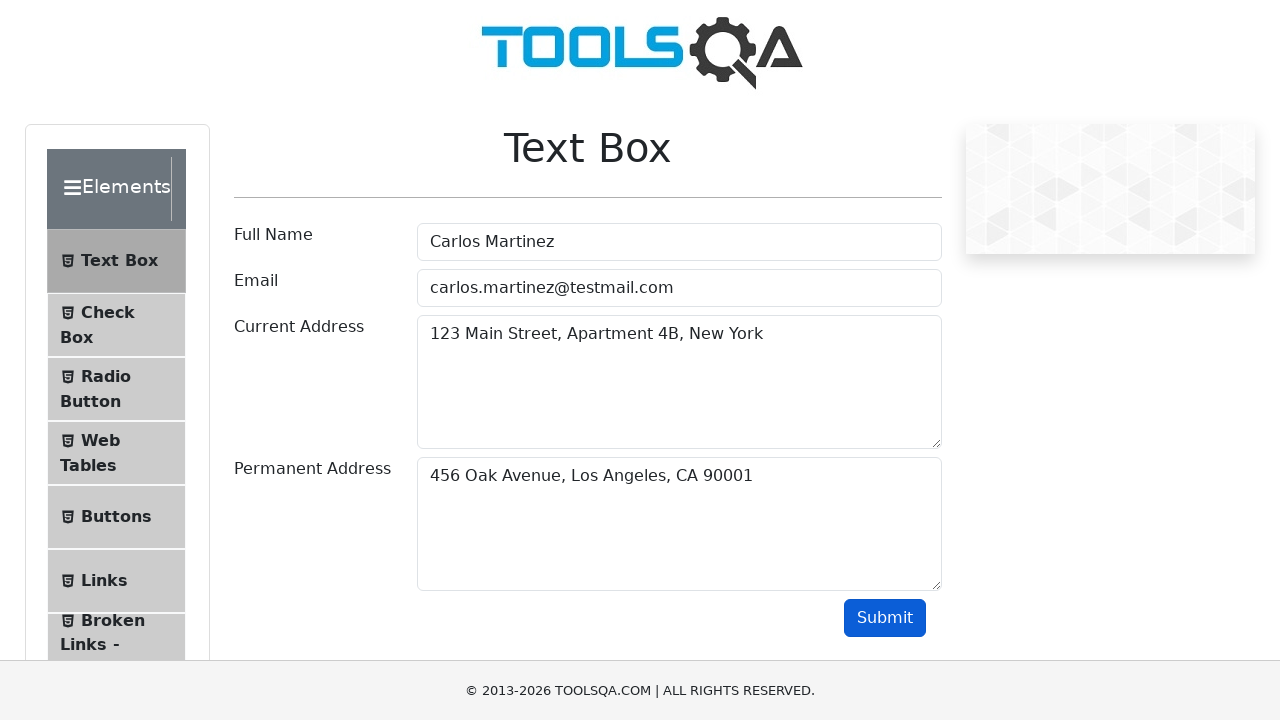

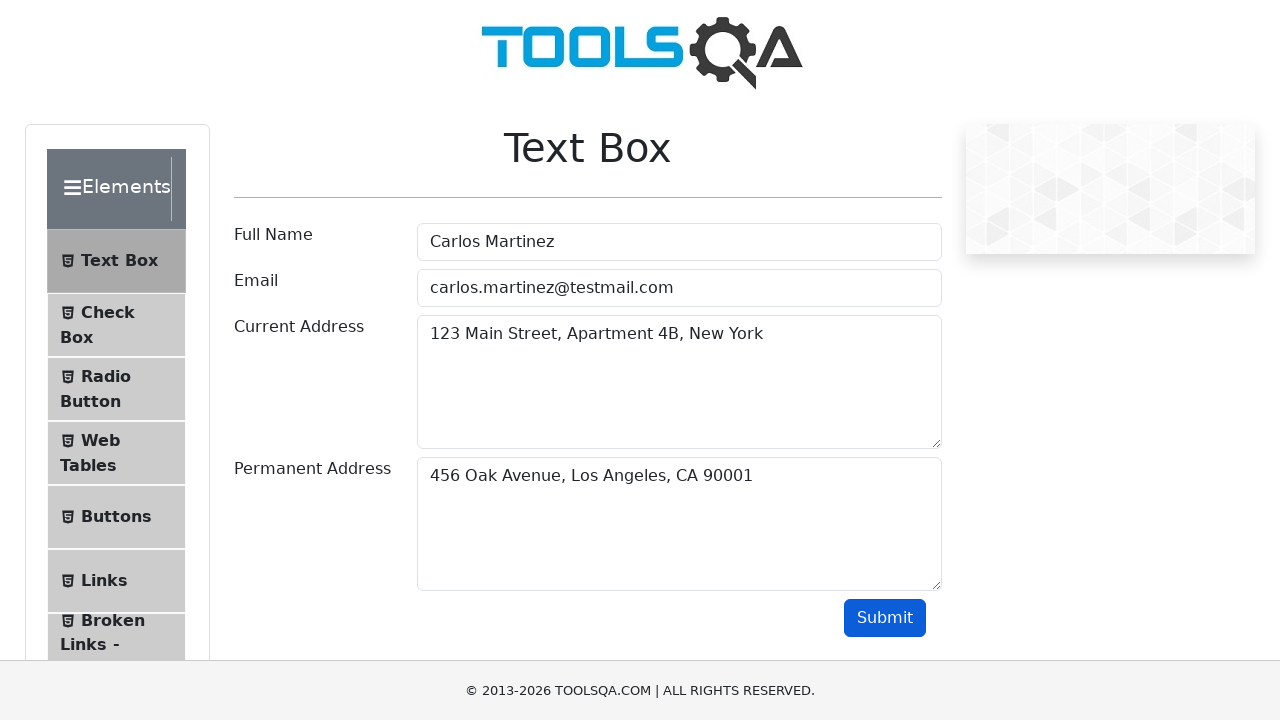